Tests page scrolling functionality by navigating to a registration page and scrolling down 1000 pixels

Starting URL: https://iris-se.netlify.com/register

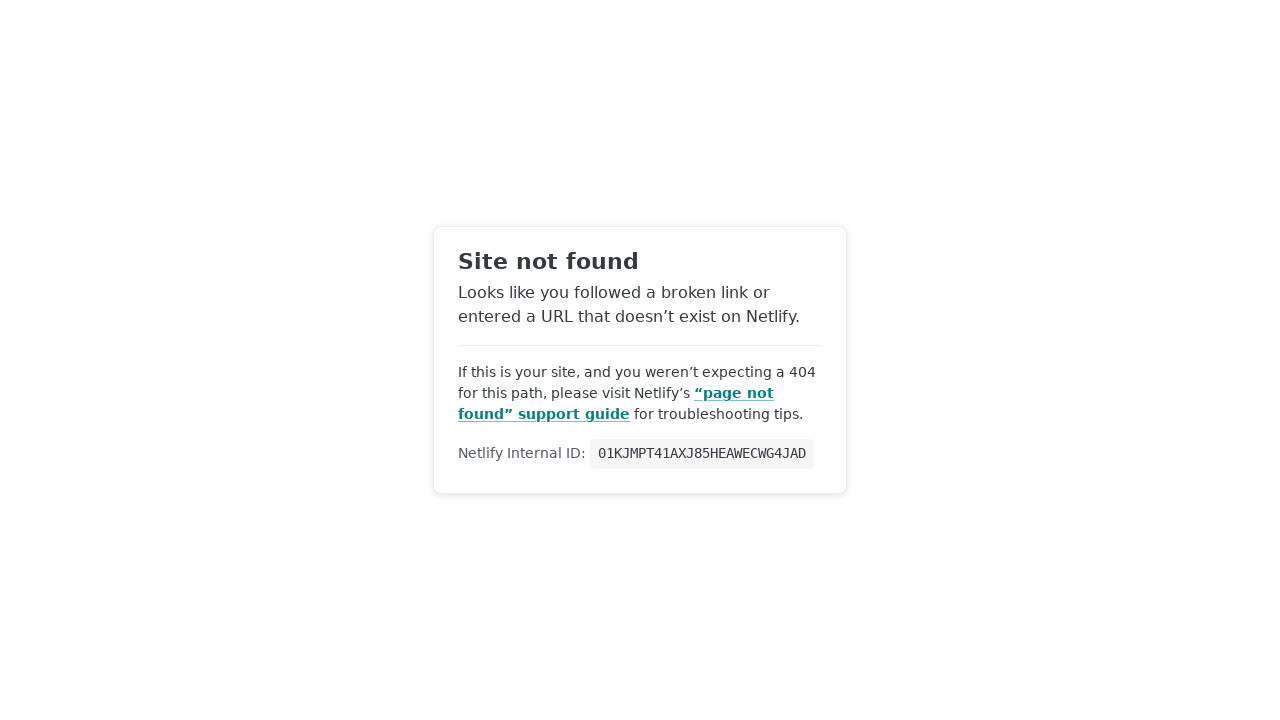

Navigated to registration page
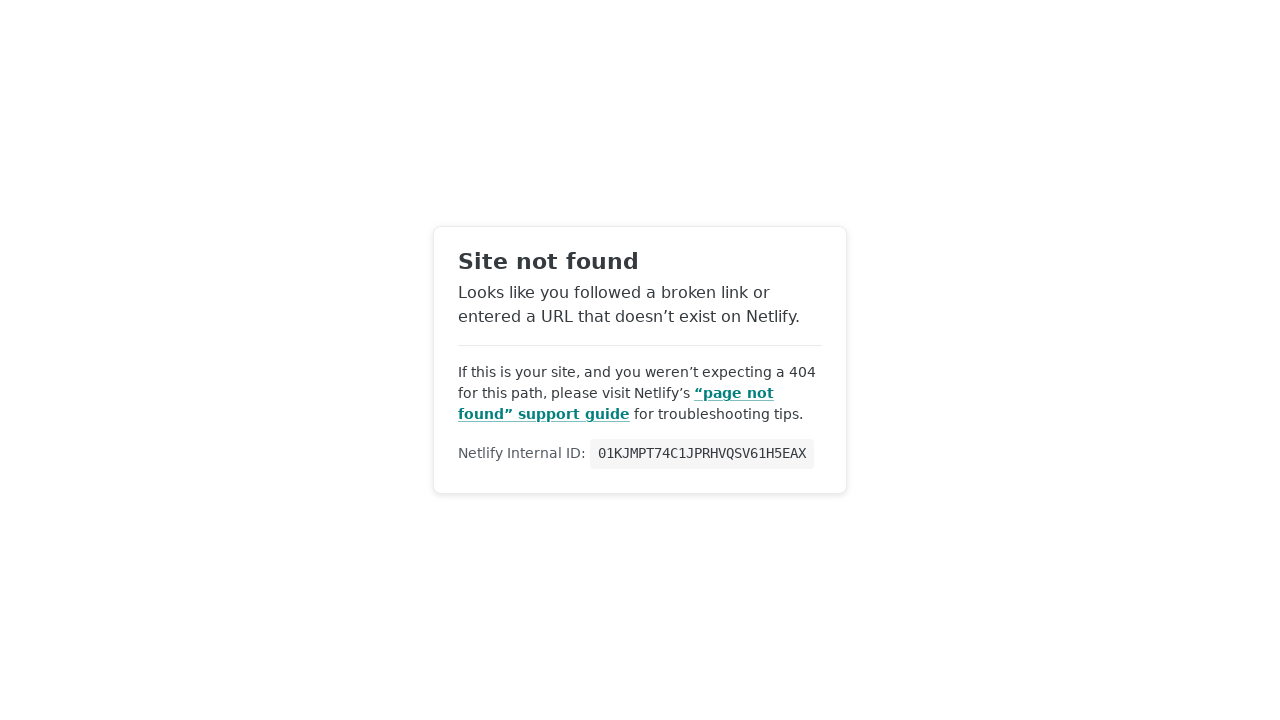

Scrolled down 1000 pixels
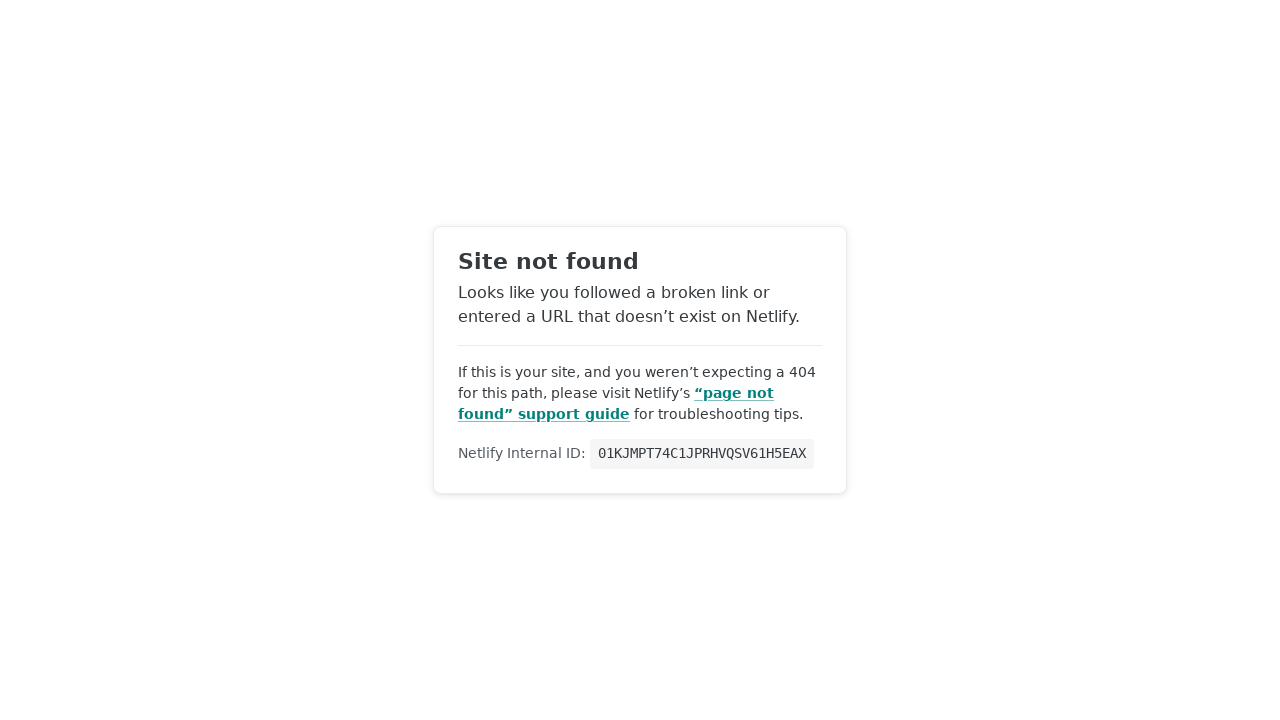

Waited 500ms for scroll animation to complete
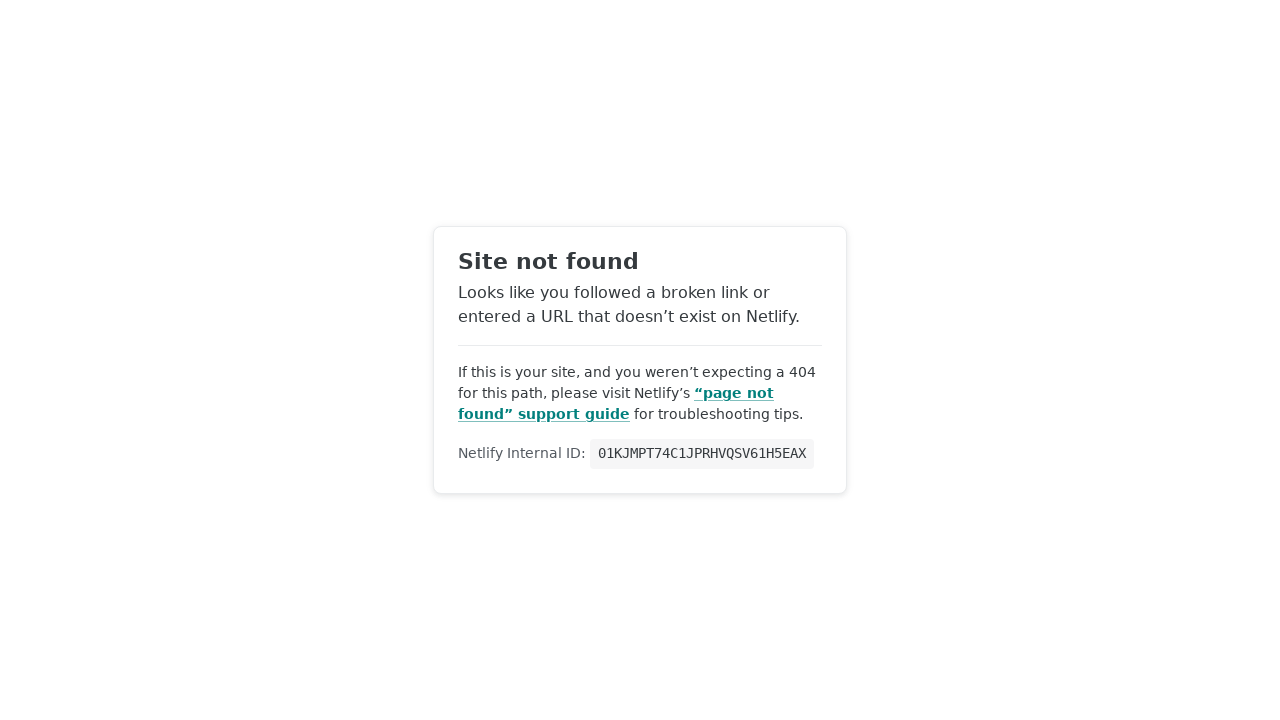

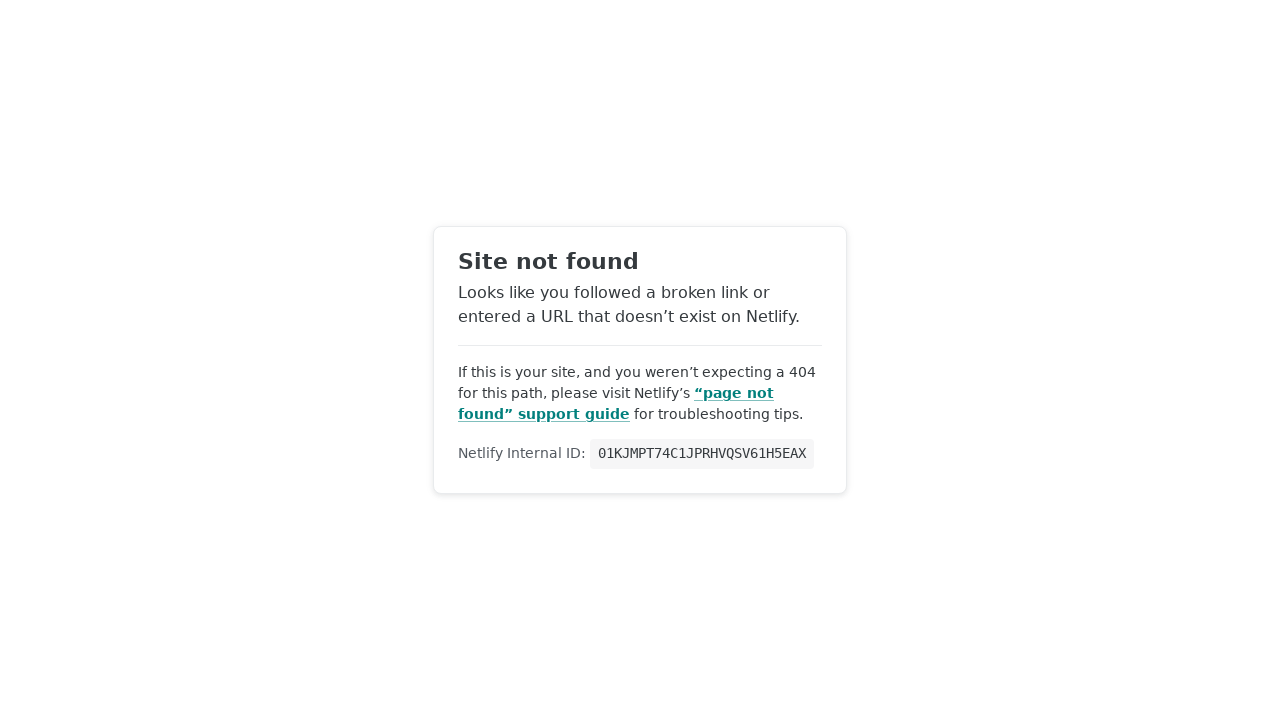